Tests handling of a JavaScript confirm dialog by clicking the button and dismissing it

Starting URL: https://the-internet.herokuapp.com/javascript_alerts

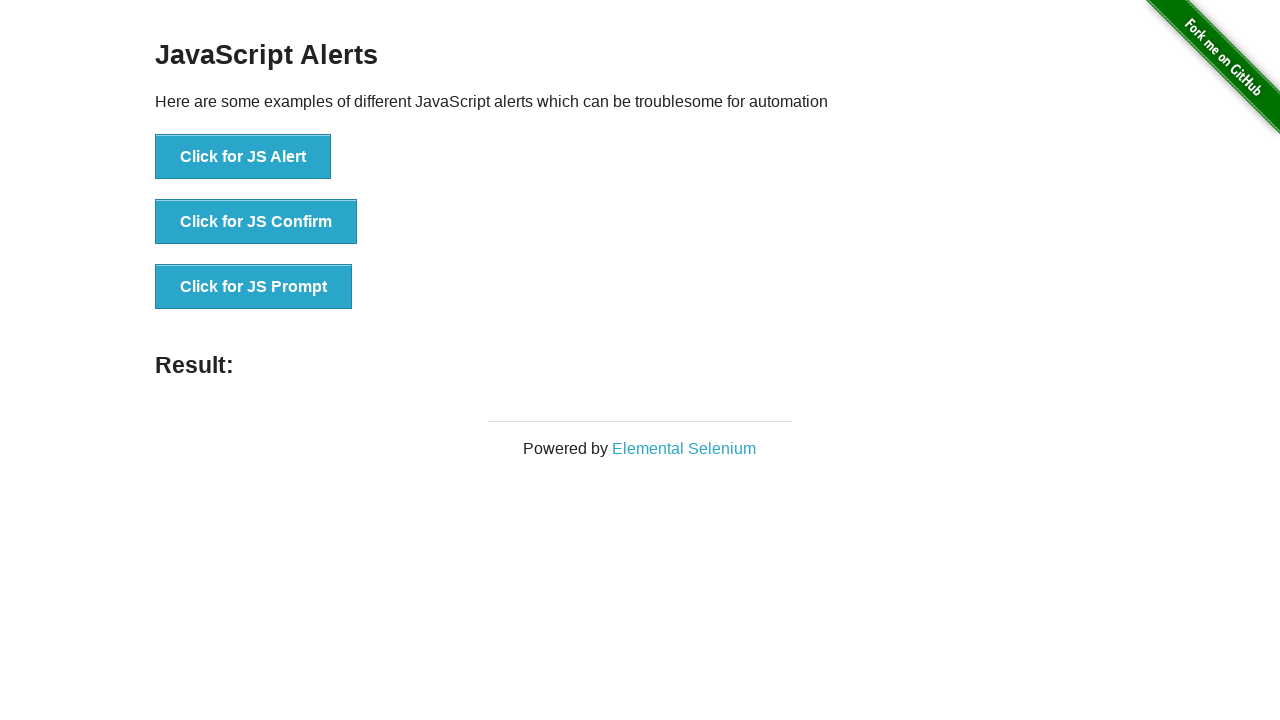

Set up dialog handler to dismiss confirm dialogs
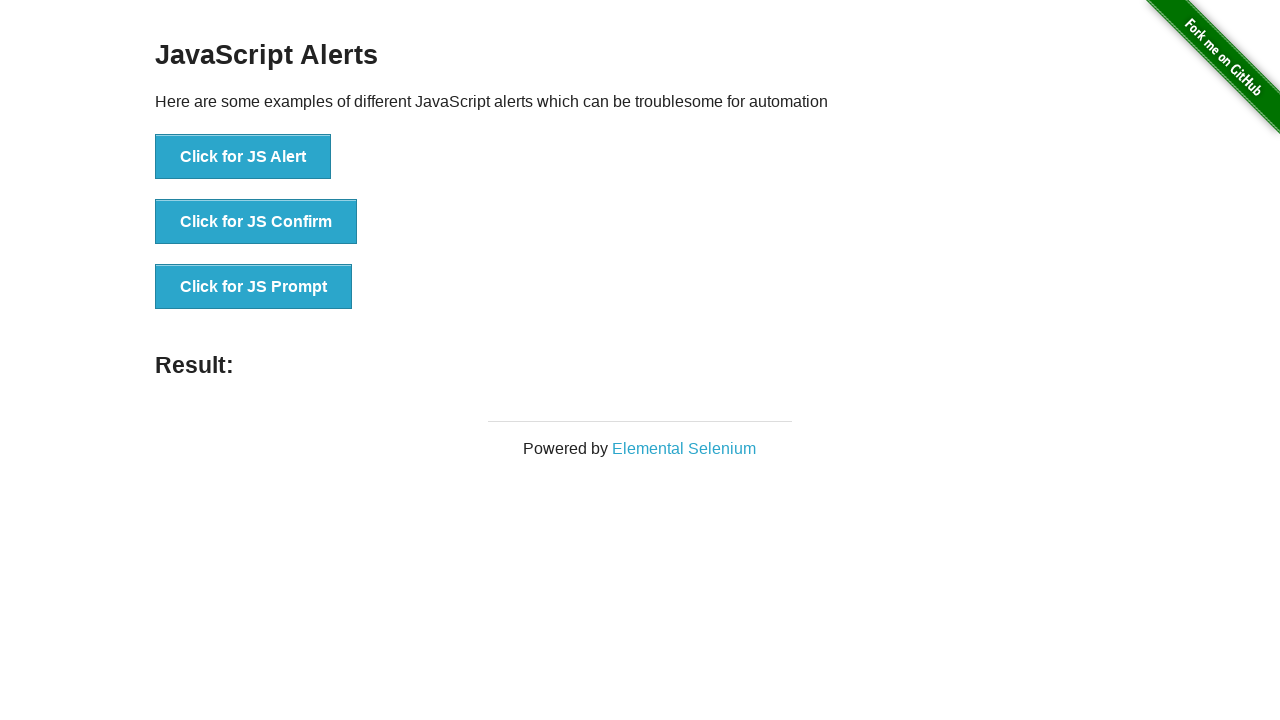

Clicked button to trigger JavaScript confirm dialog at (256, 222) on xpath=//button[@onclick='jsConfirm()']
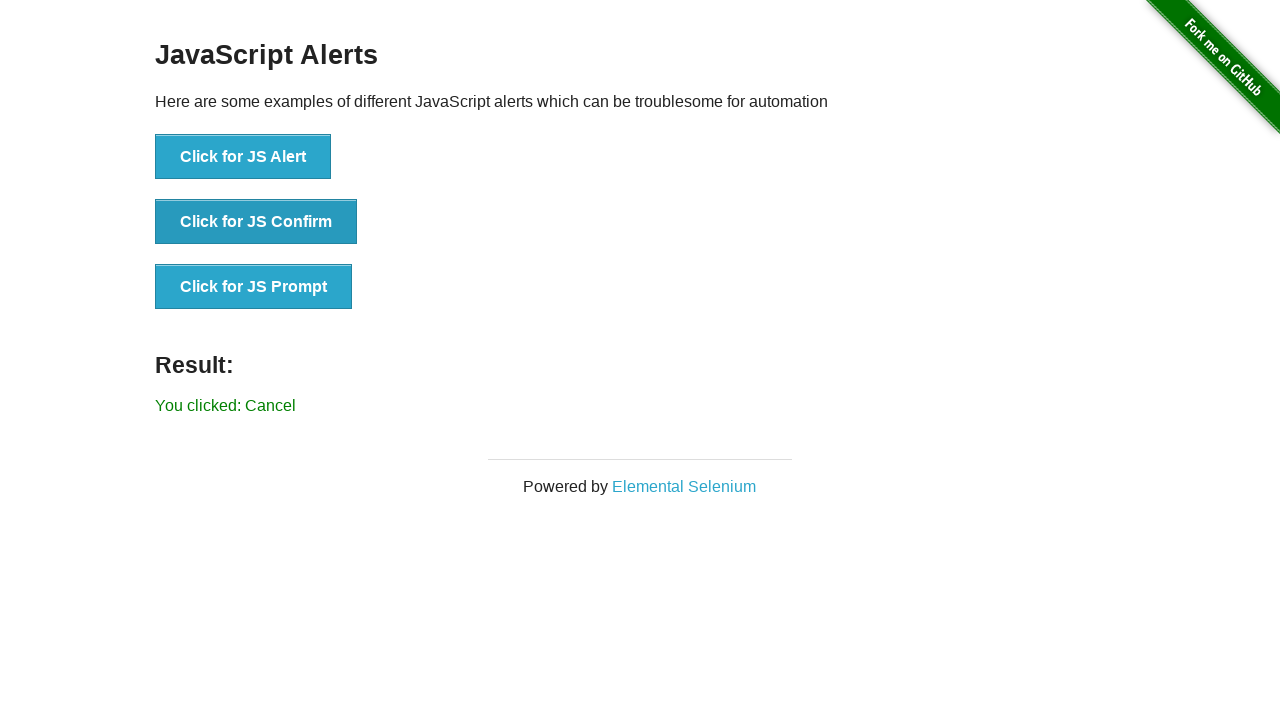

Verified that confirm dialog was dismissed and 'Cancel' result is displayed
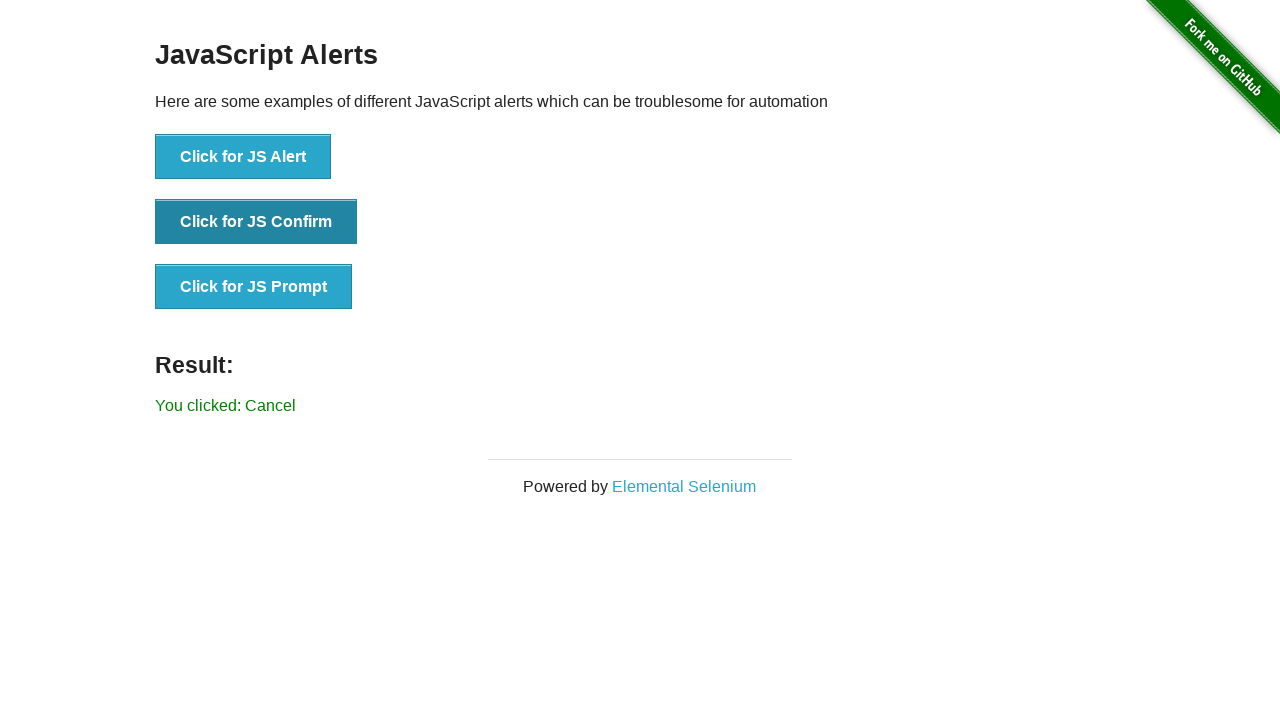

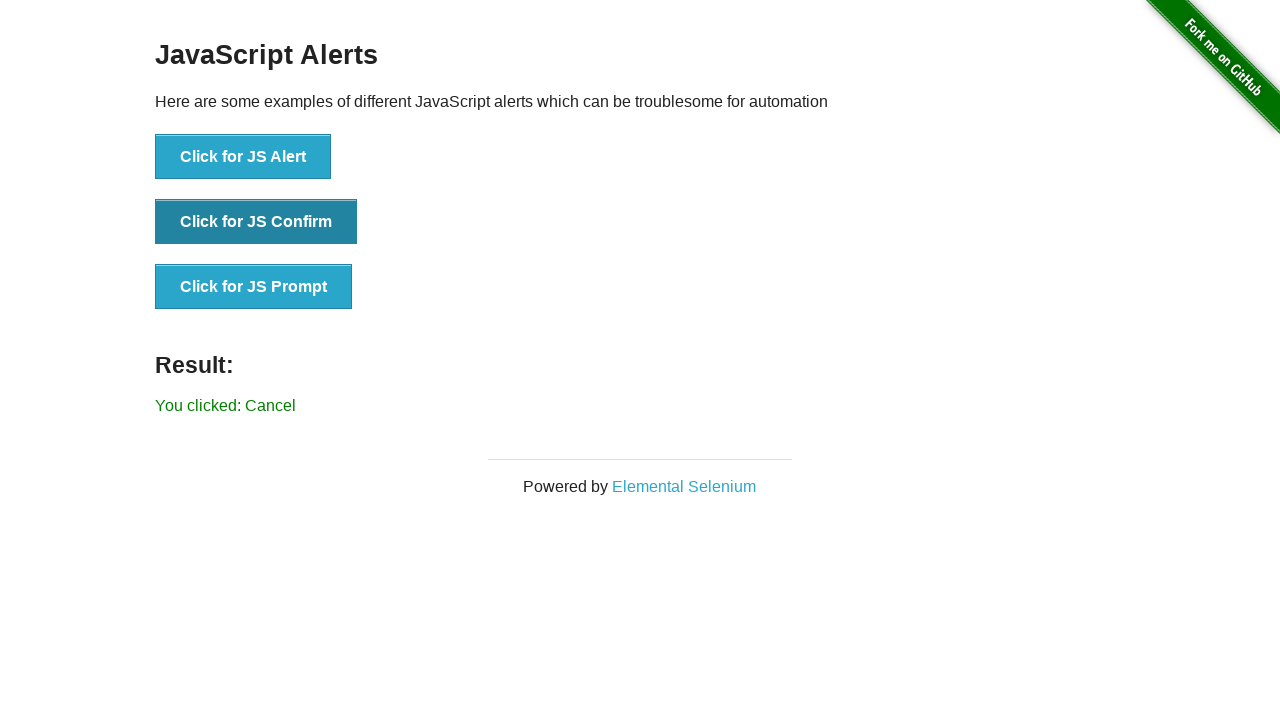